Navigates to the DemoQA homepage and maximizes the browser window to verify the page loads correctly

Starting URL: http://demoqa.com/

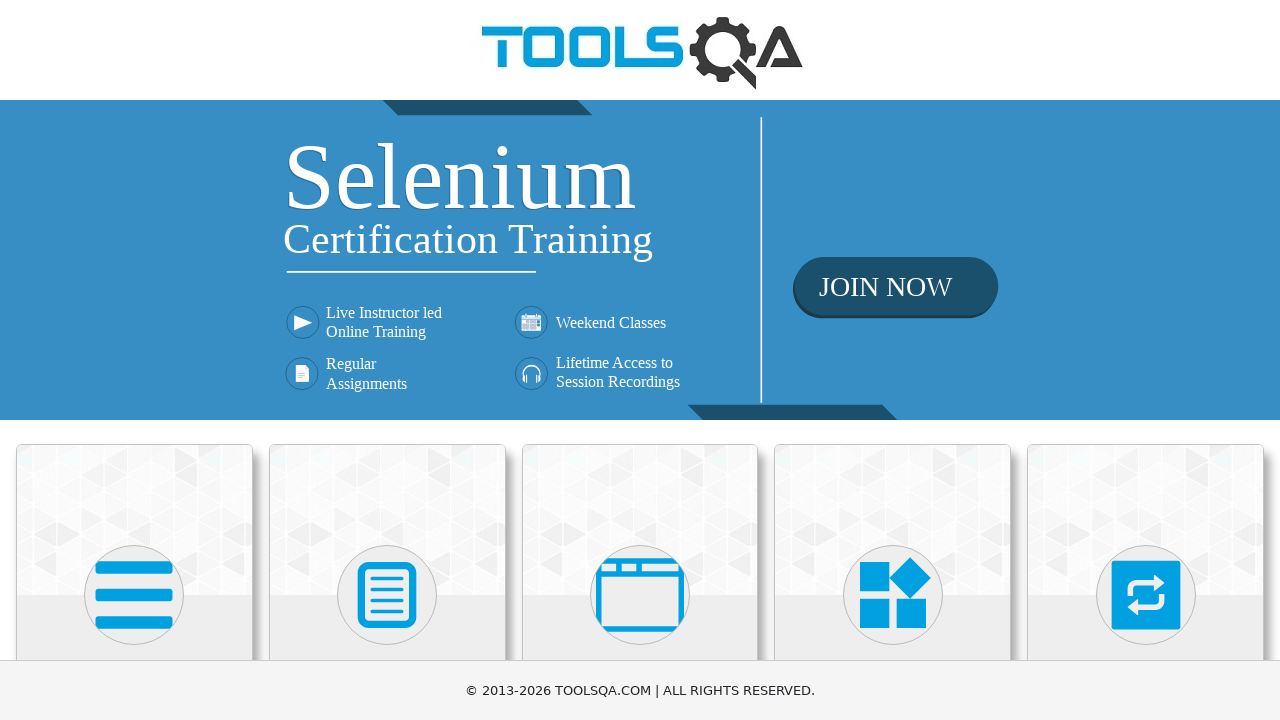

Set viewport size to 1920x1080 to maximize browser window
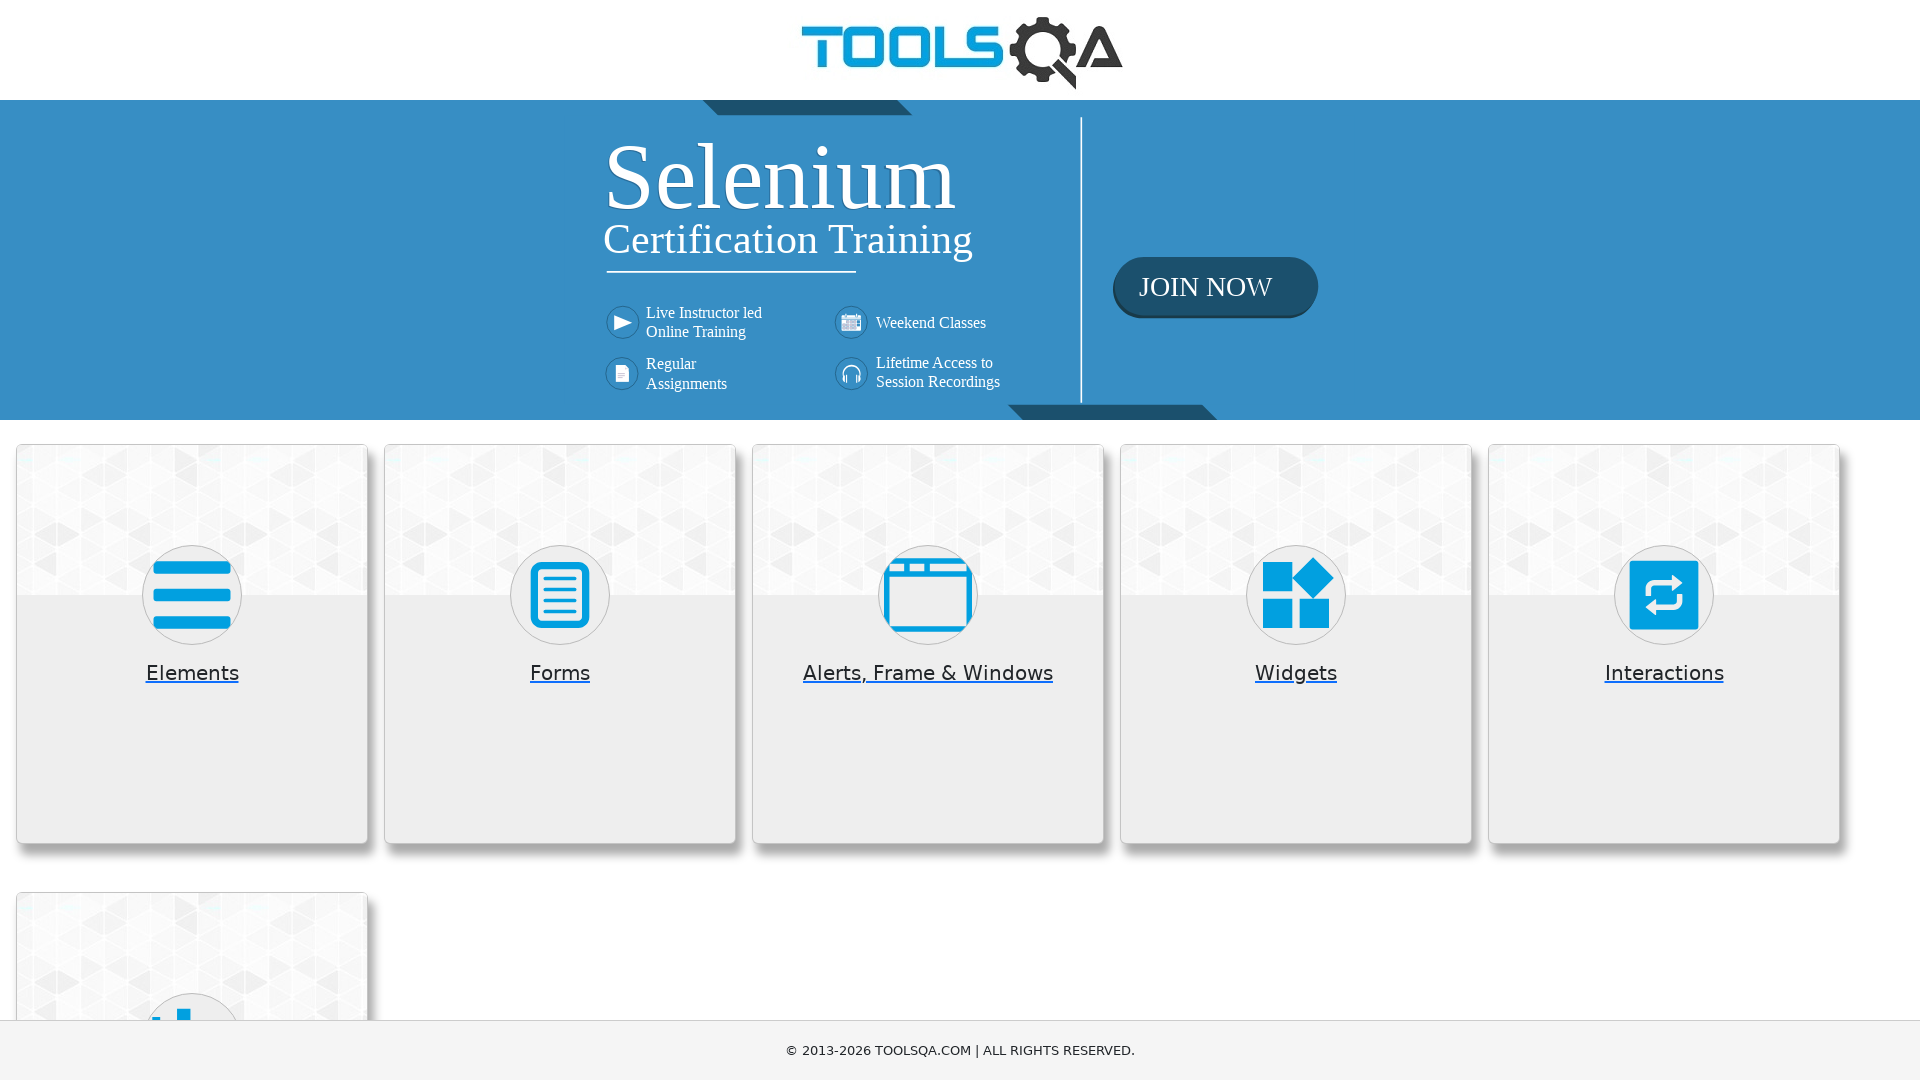

DemoQA homepage loaded successfully
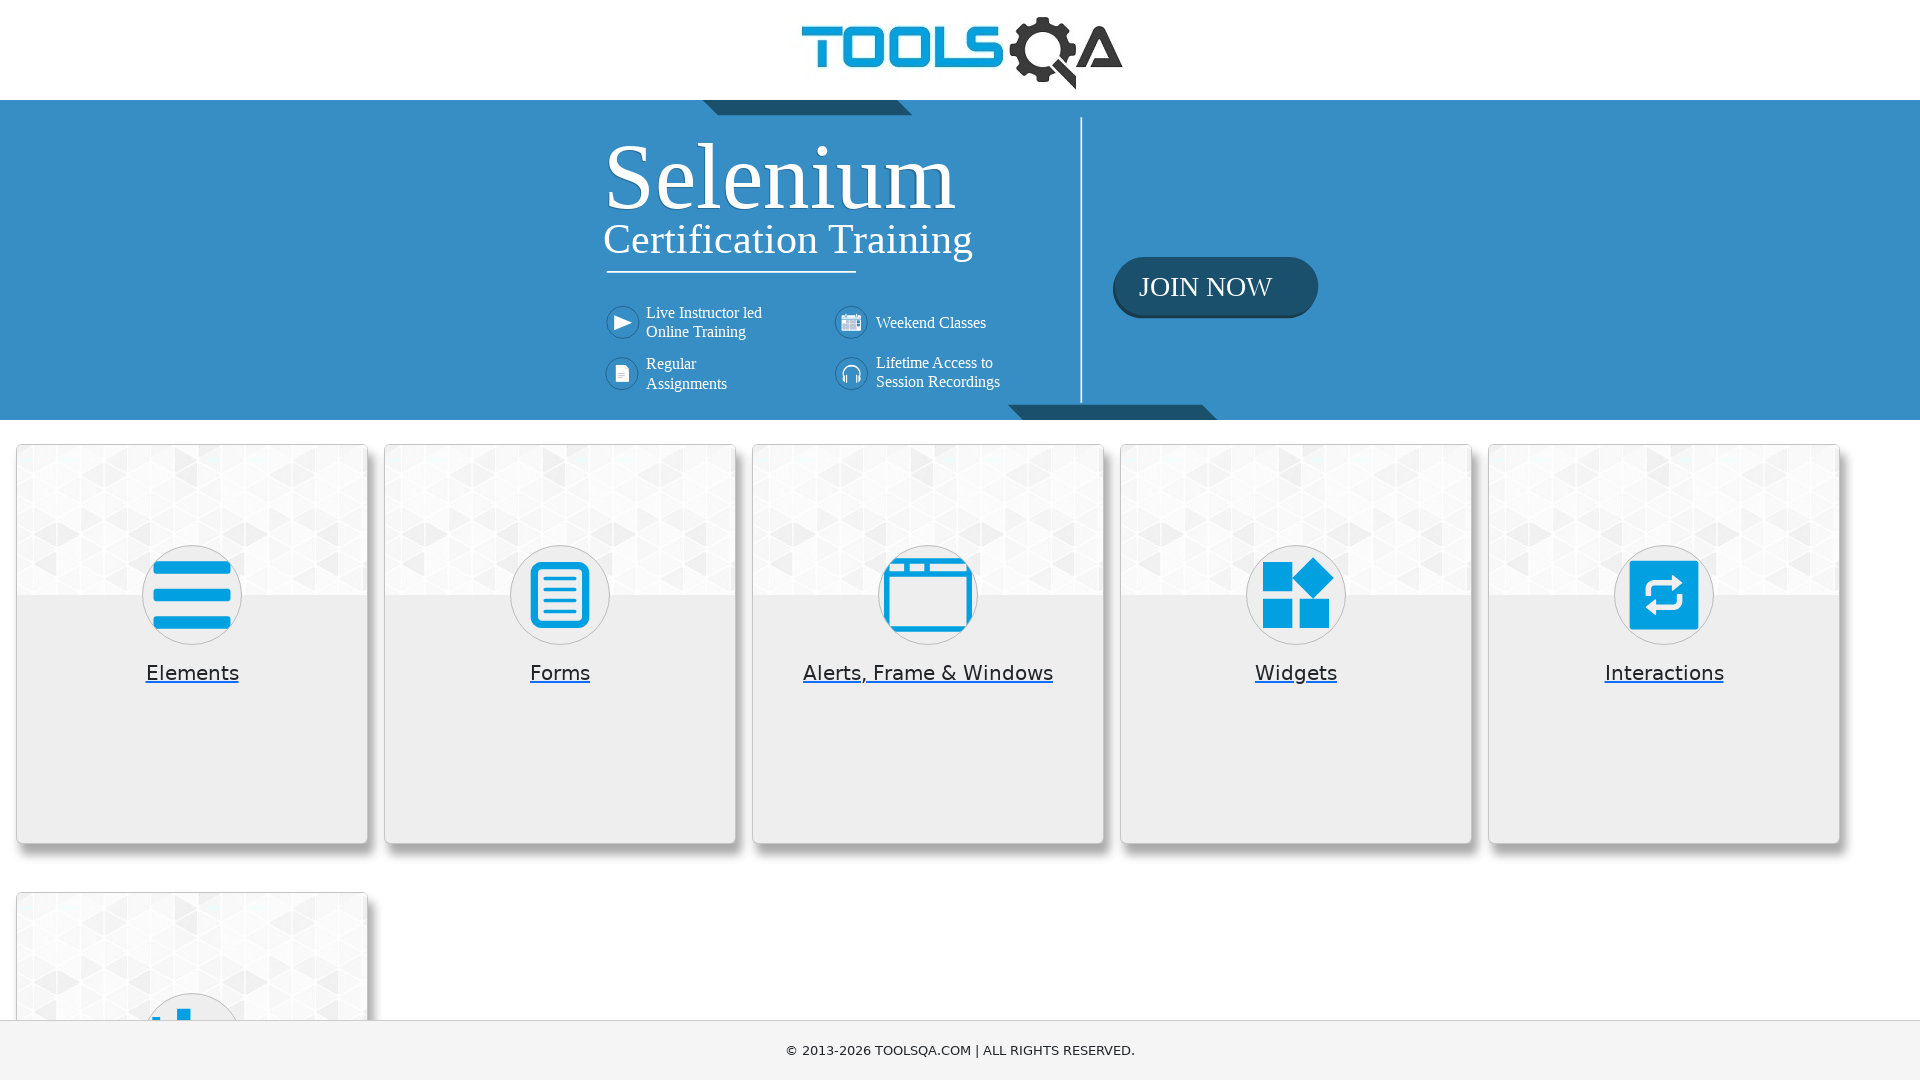

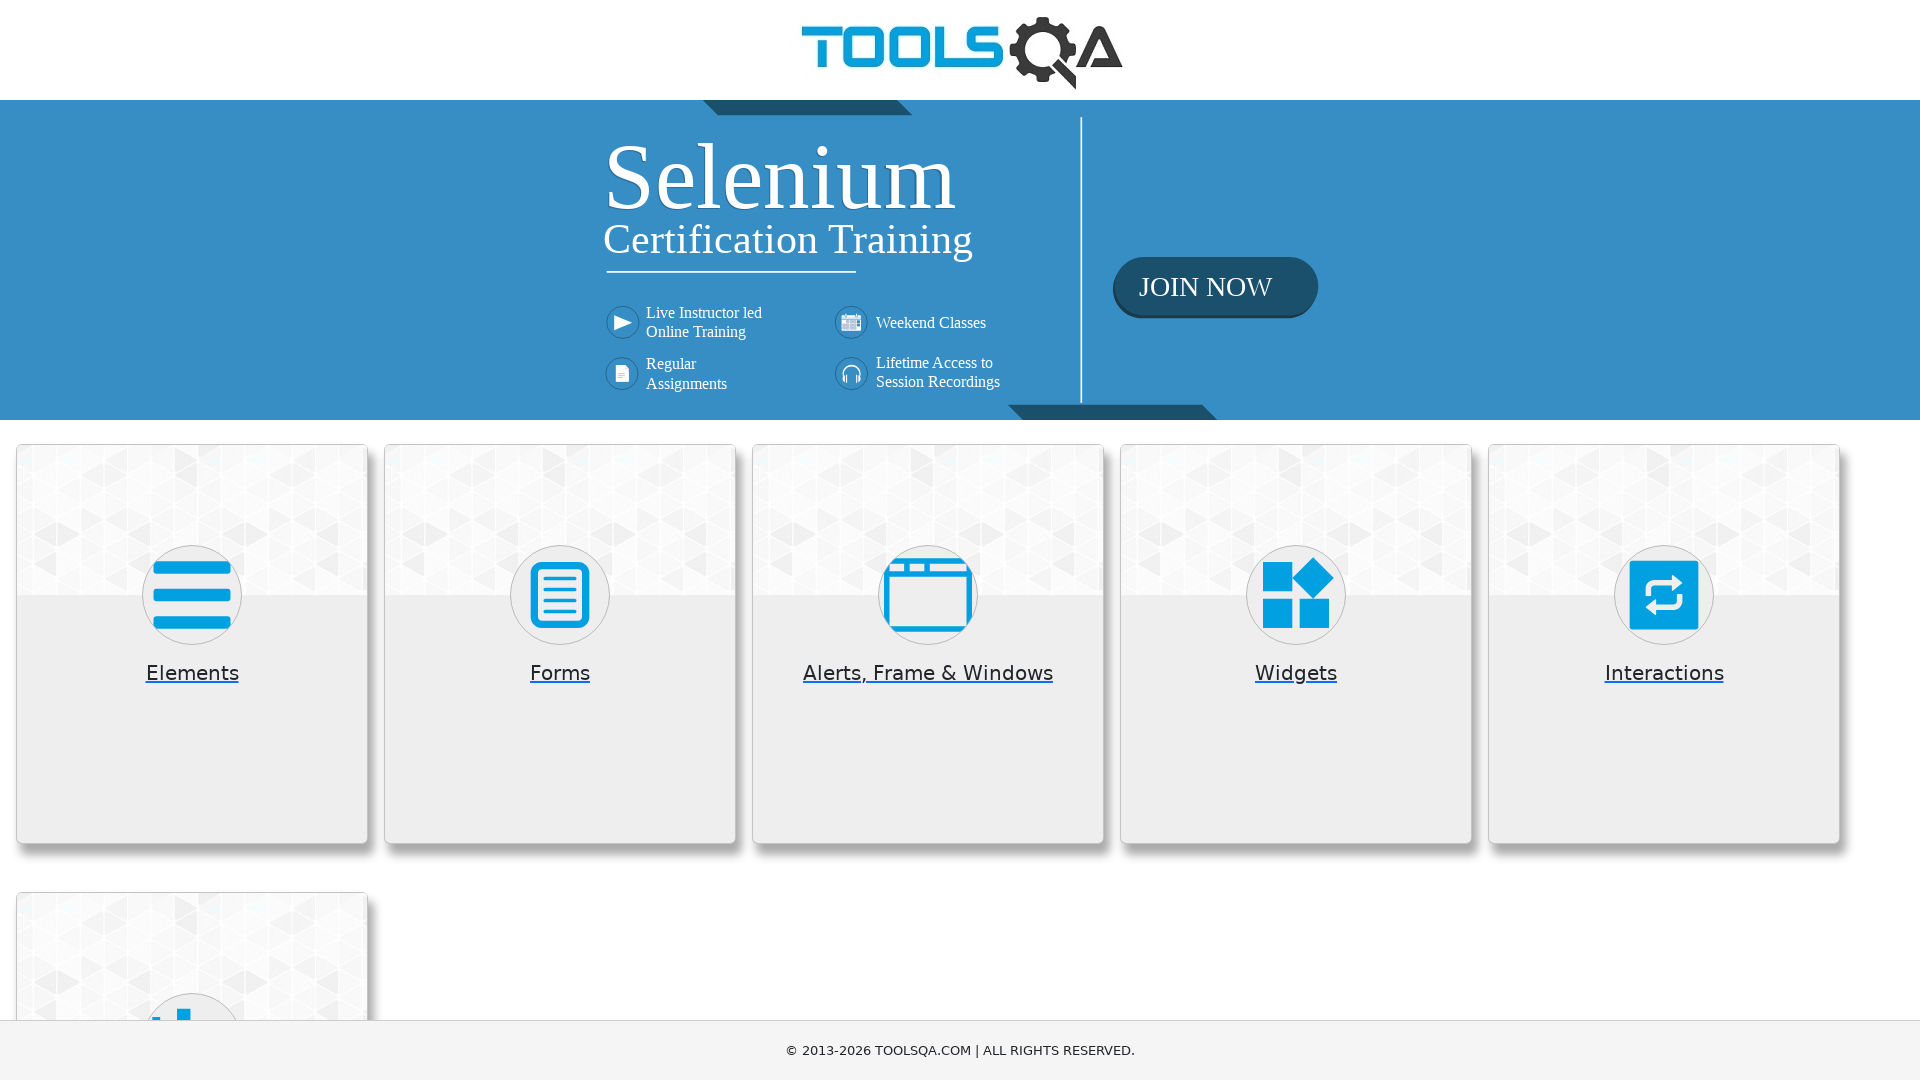